Tests page scrolling functionality and verifies table elements are accessible after scrolling

Starting URL: https://www.rahulshettyacademy.com/AutomationPractice

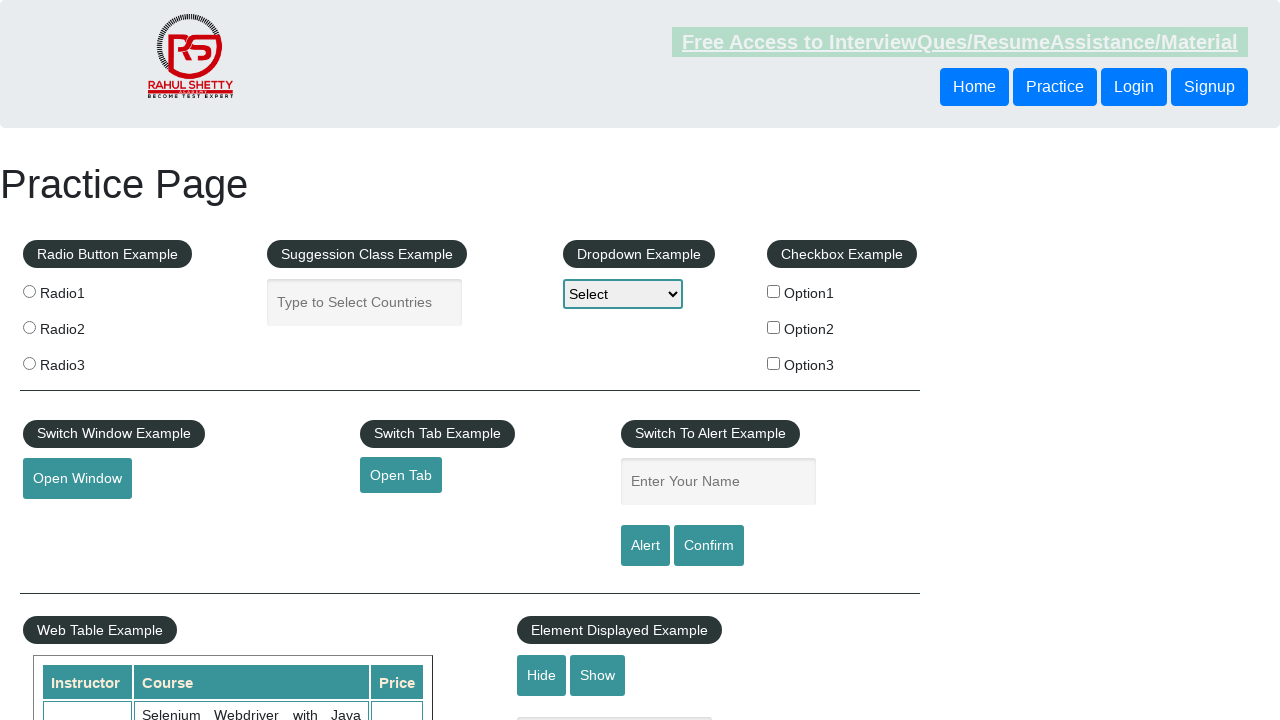

Scrolled page down by 800 pixels
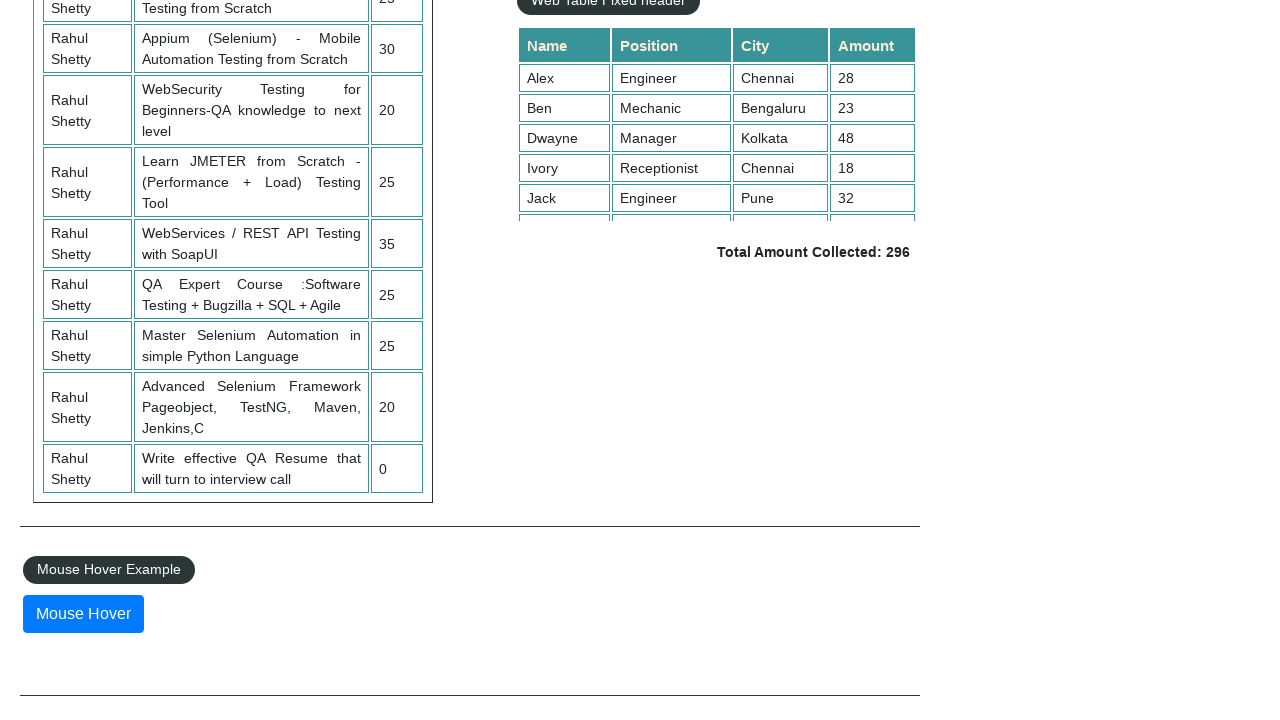

Table element became visible after scrolling
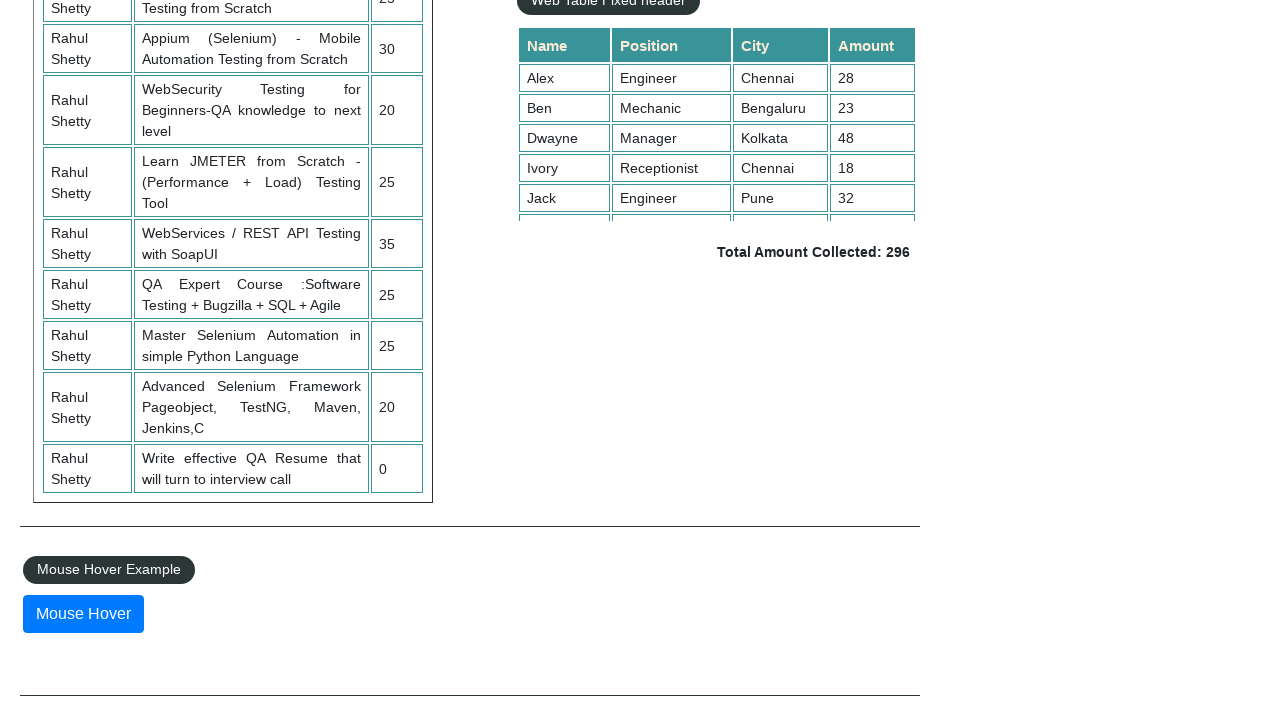

Retrieved all table rows from the DOM
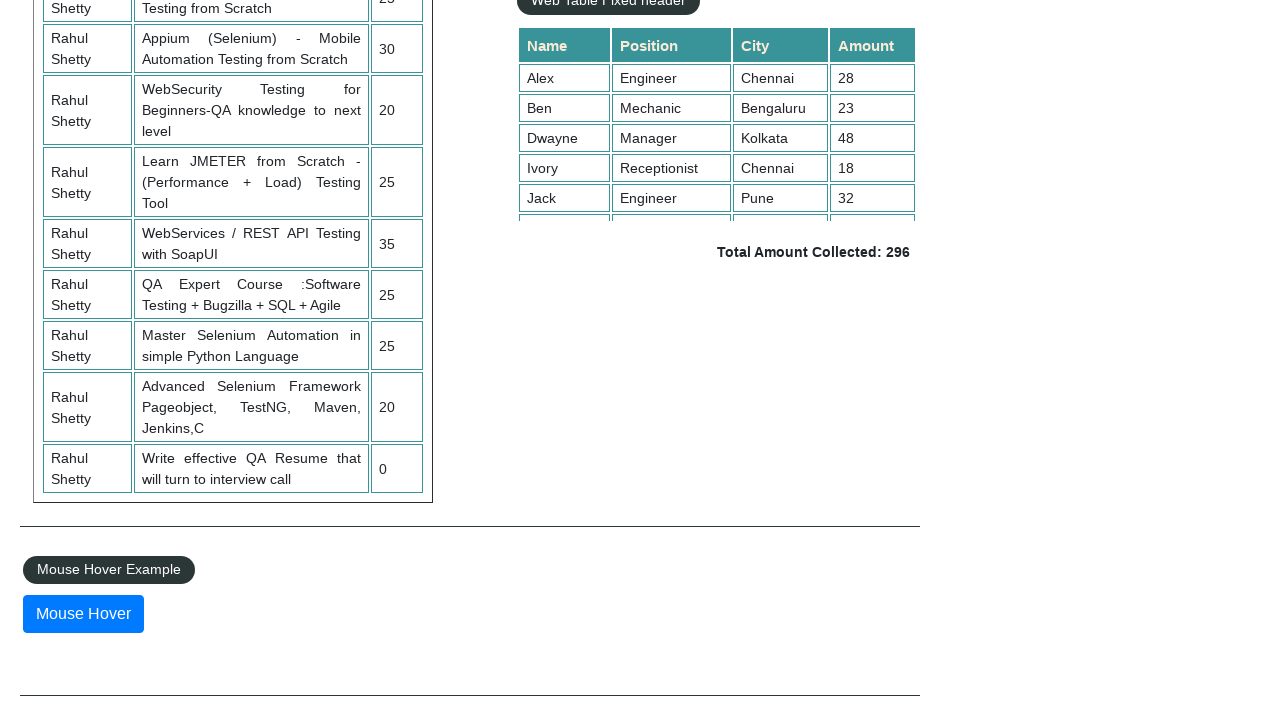

Extracted text content from 4th table row to verify accessibility
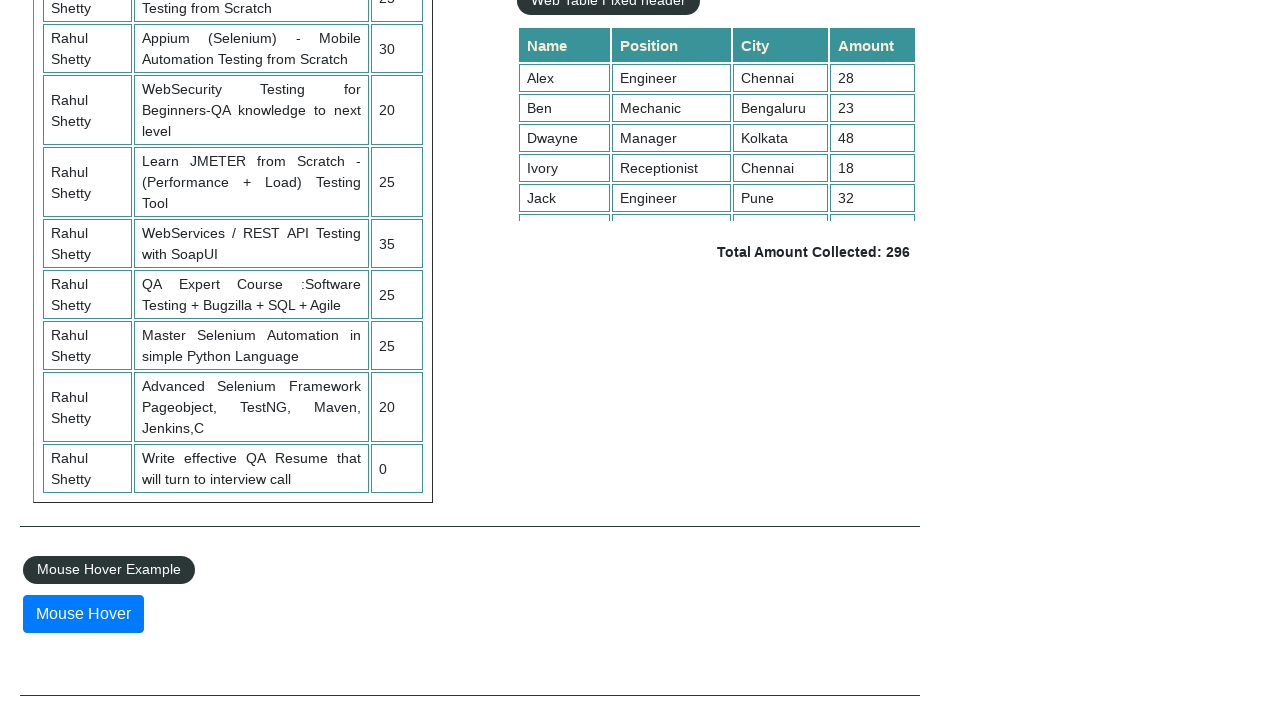

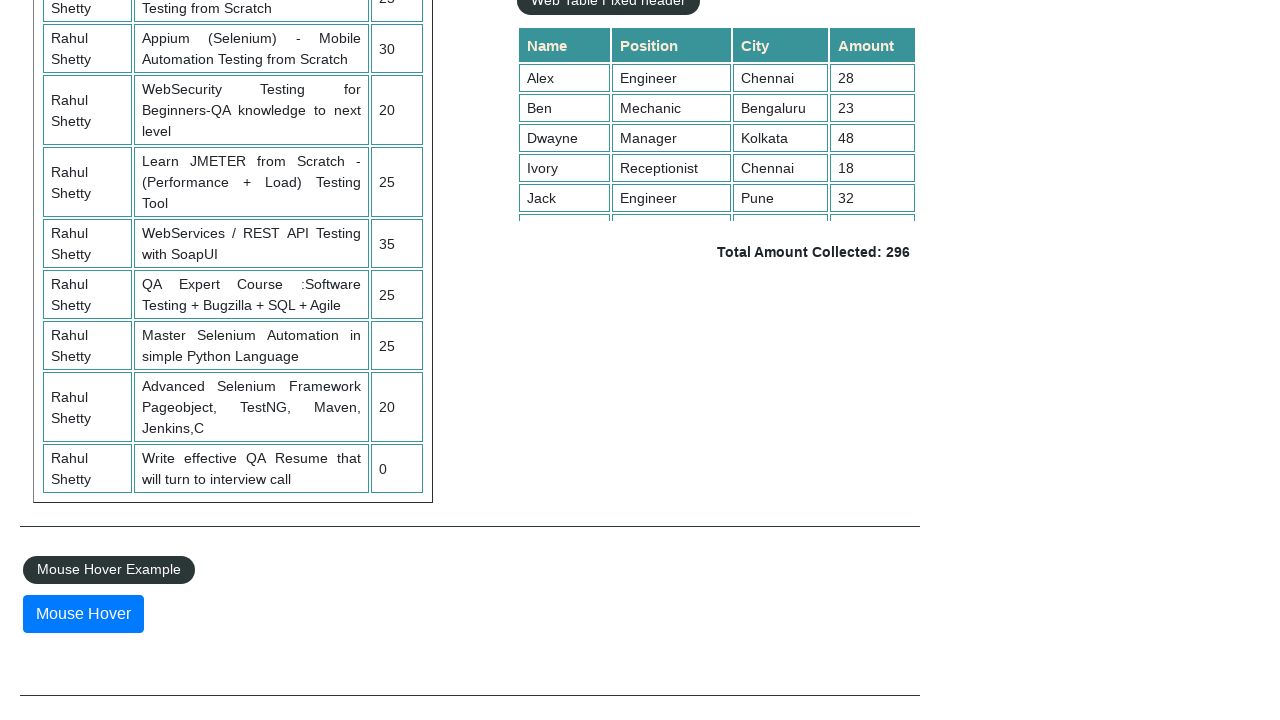